Tests login form validation by attempting to submit with empty password field and verifying error message is displayed

Starting URL: https://www.saucedemo.com/

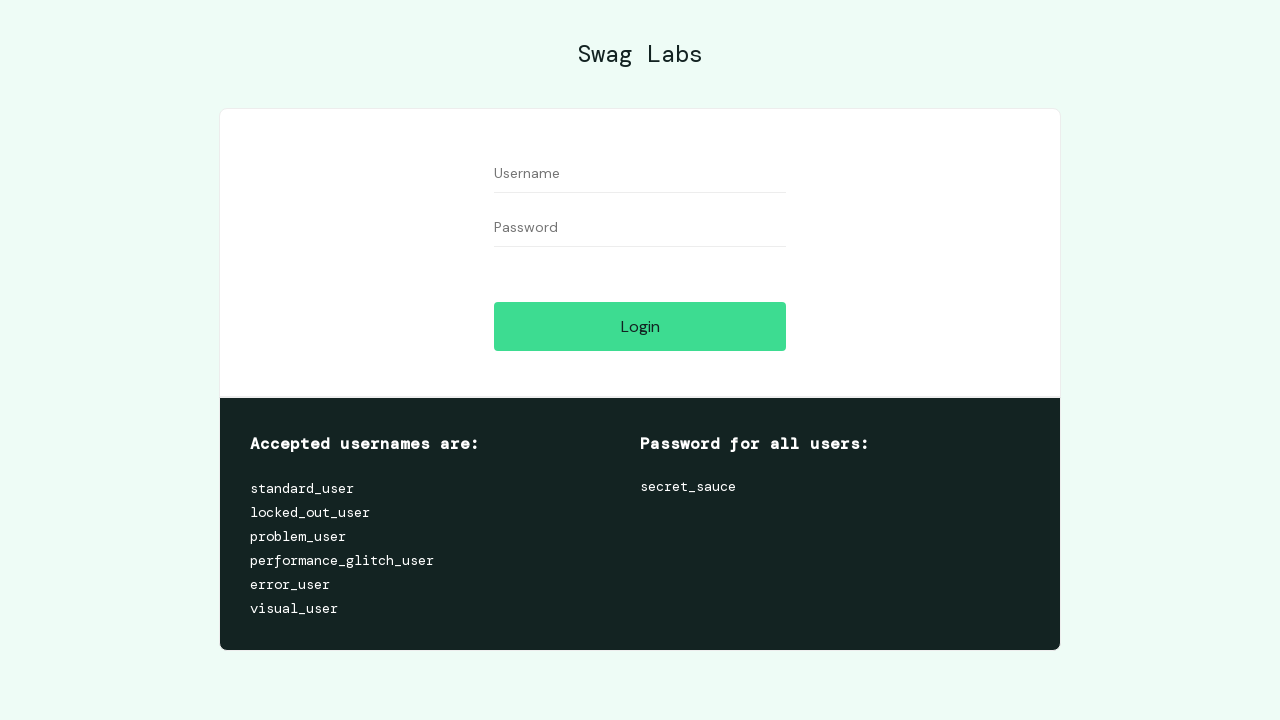

Navigated to login page at https://www.saucedemo.com/
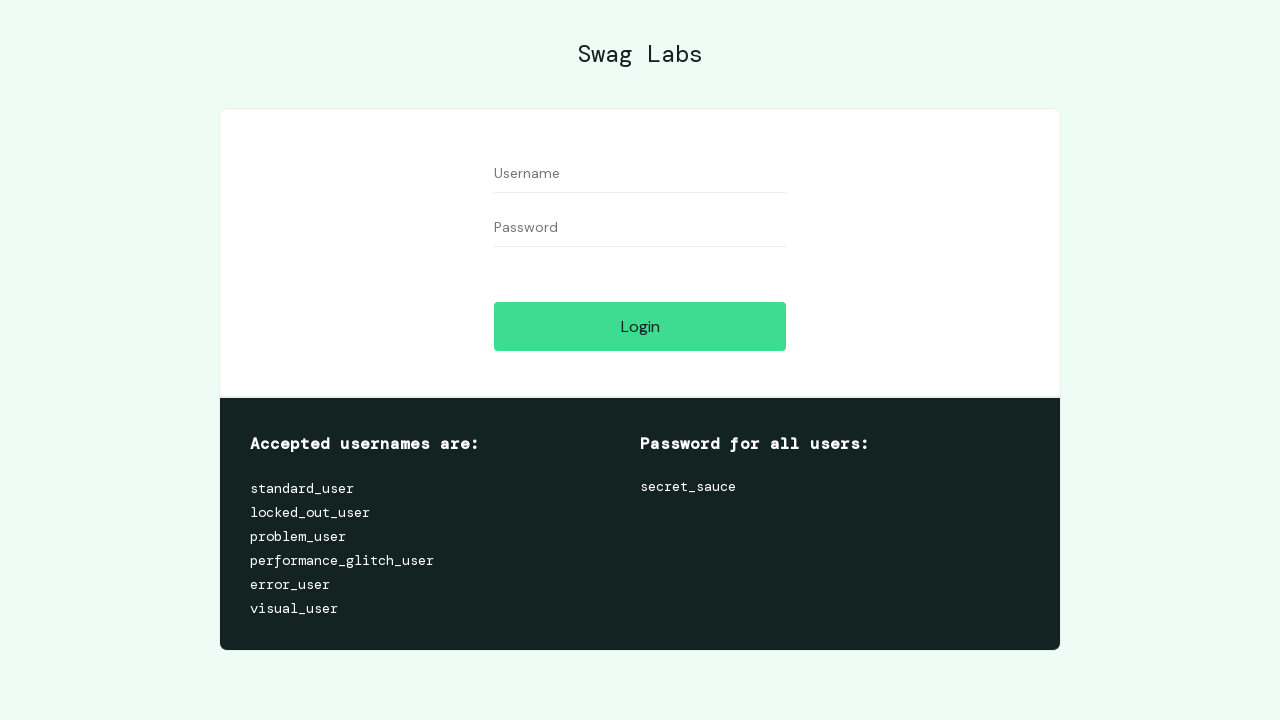

Filled username field with 'standard_user' on #user-name
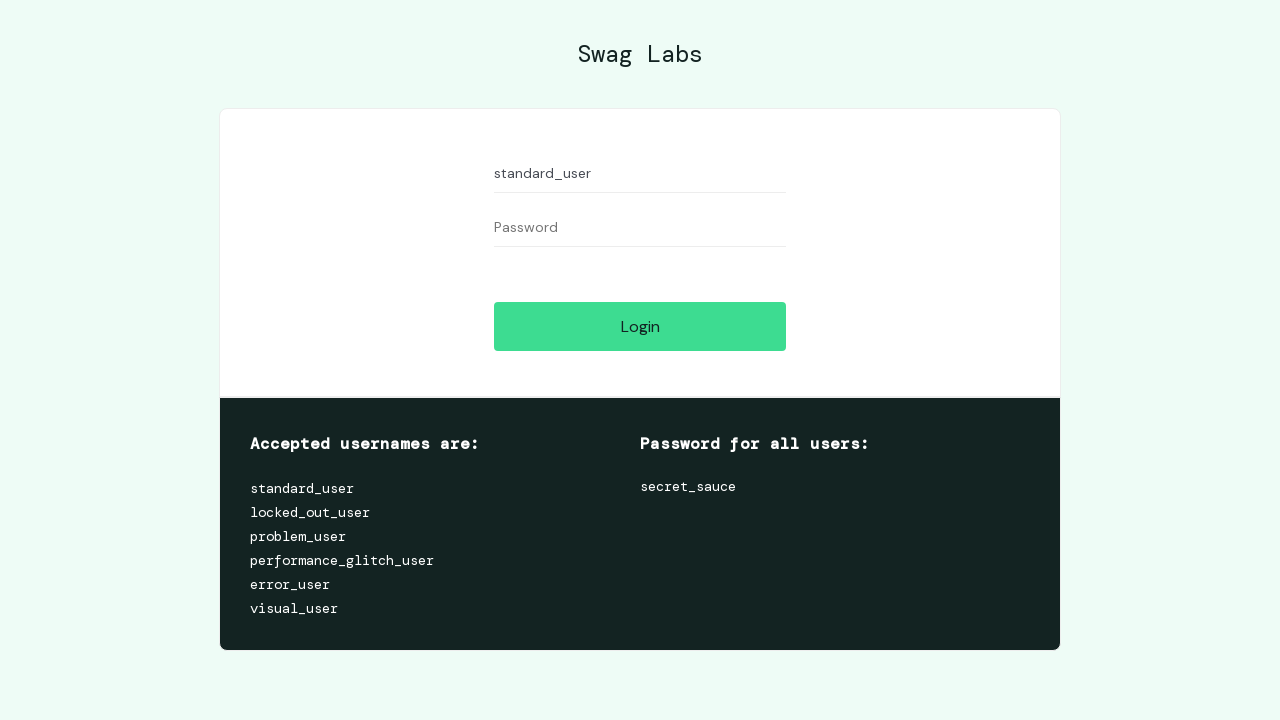

Clicked login button with empty password field at (640, 326) on [name='login-button']
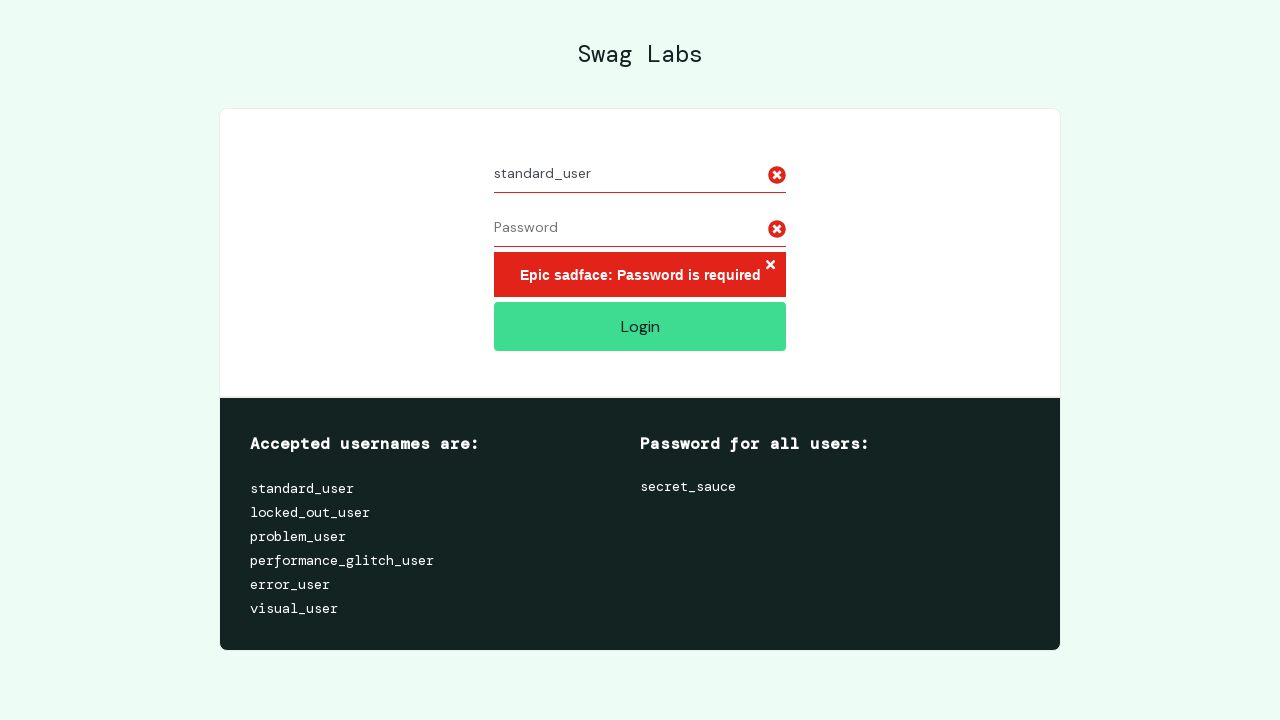

Error message appeared indicating password field is required
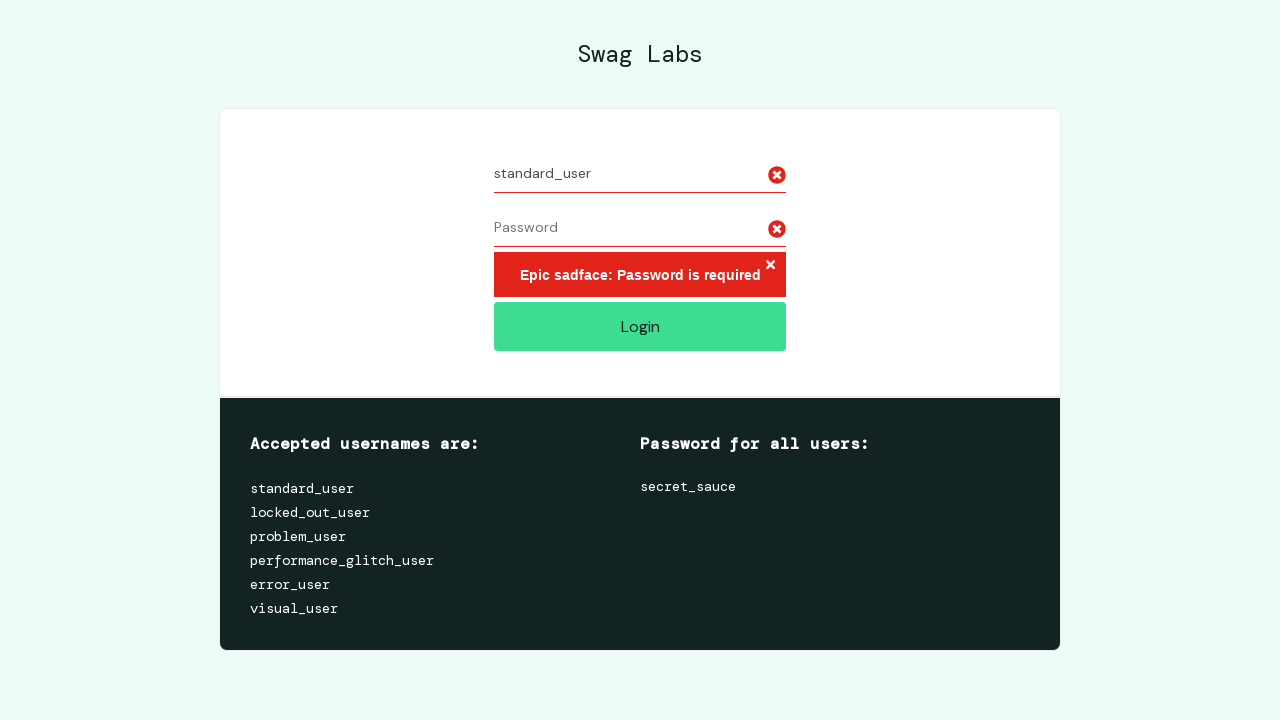

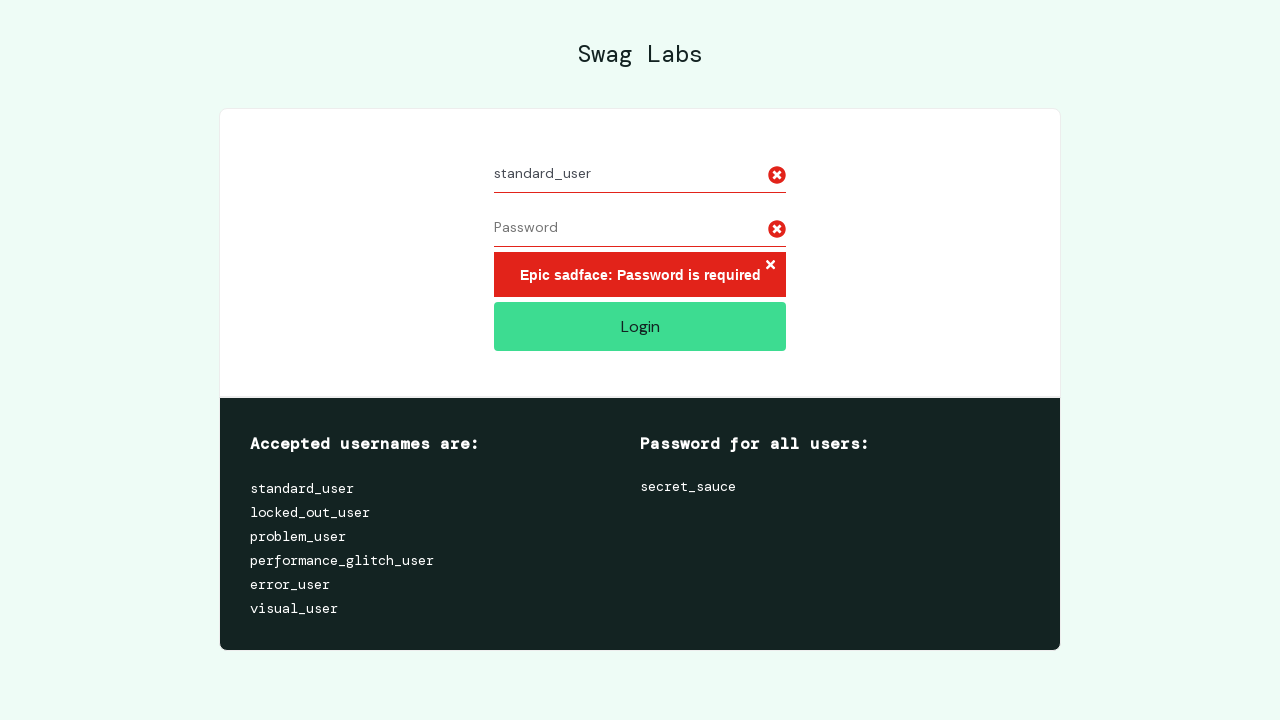